Navigates to the Rahul Shetty Academy dropdowns practice page and verifies the page URL and title are correct

Starting URL: https://rahulshettyacademy.com/dropdownsPractise

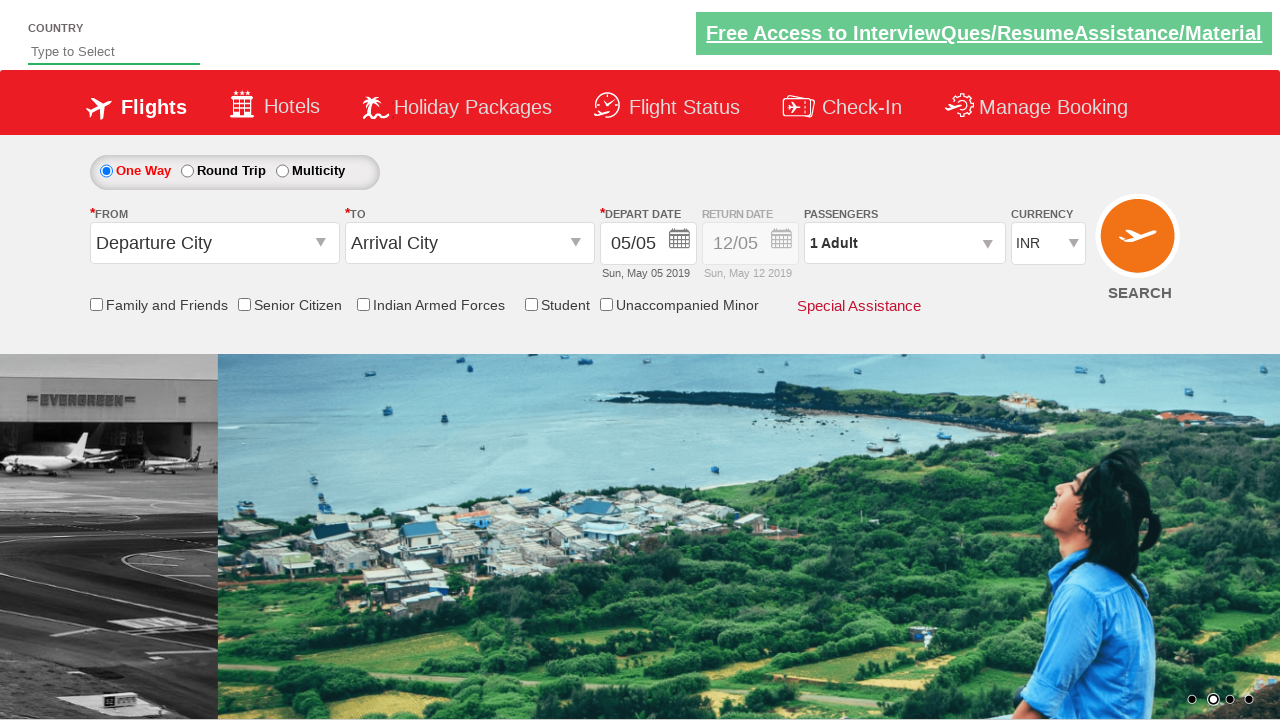

Verified page URL matches expected dropdowns practice page URL
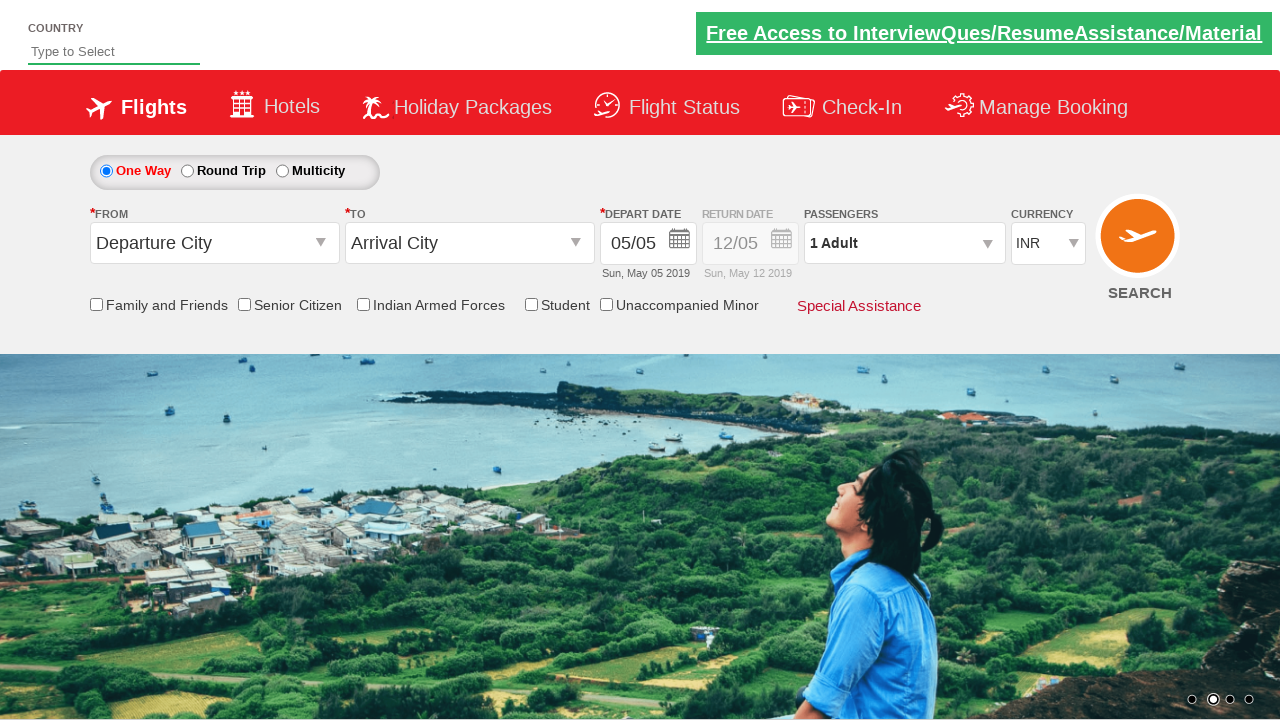

Retrieved page title: QAClickJet - Flight Booking for Domestic and International, Cheap Air Tickets
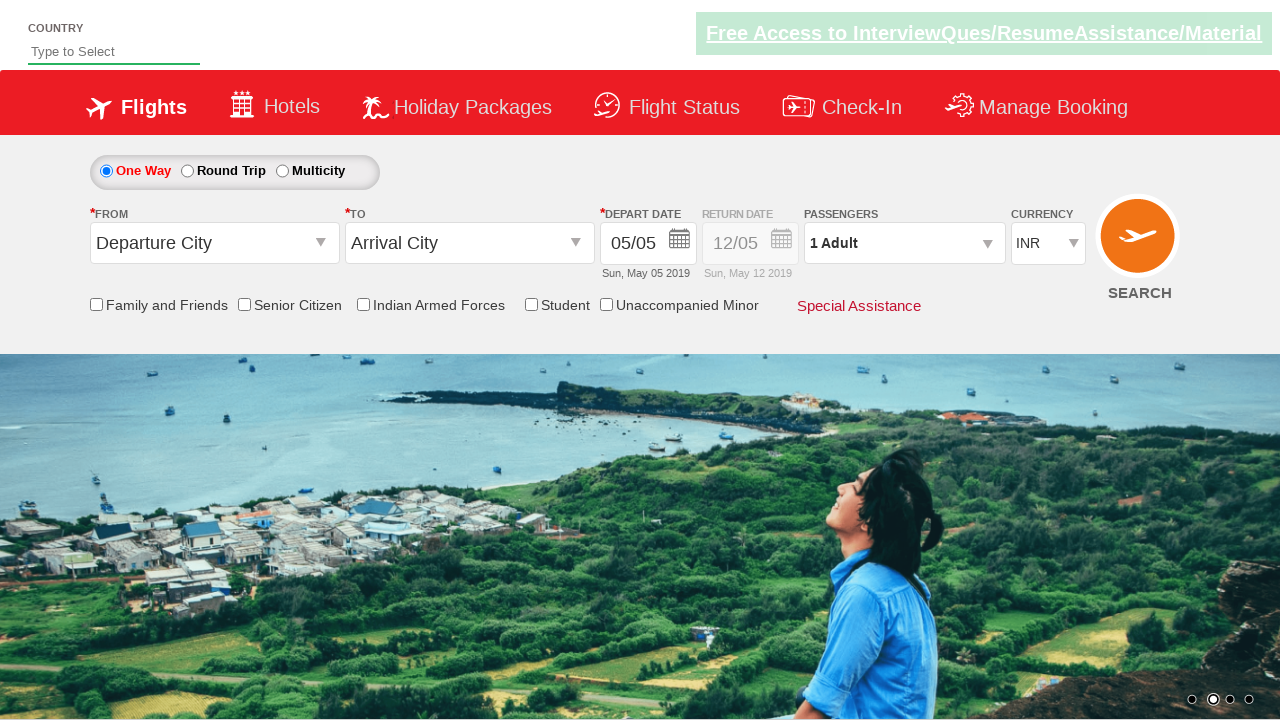

Logged current page URL to console
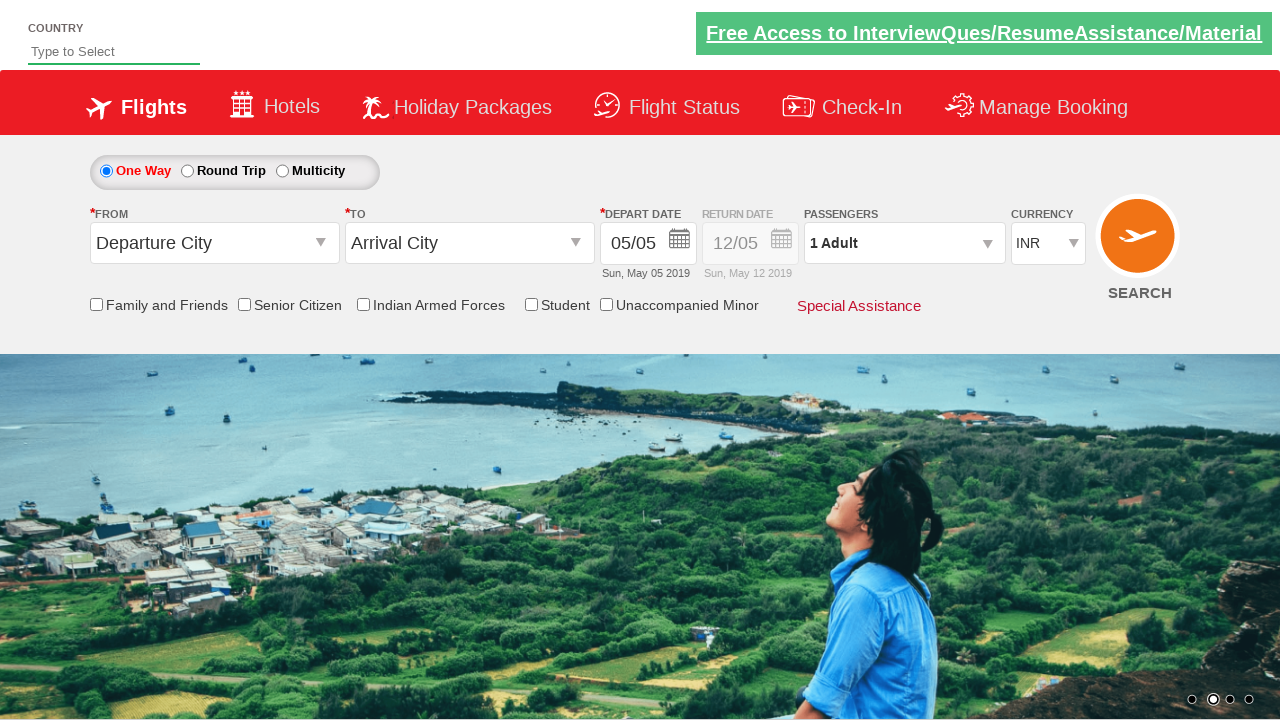

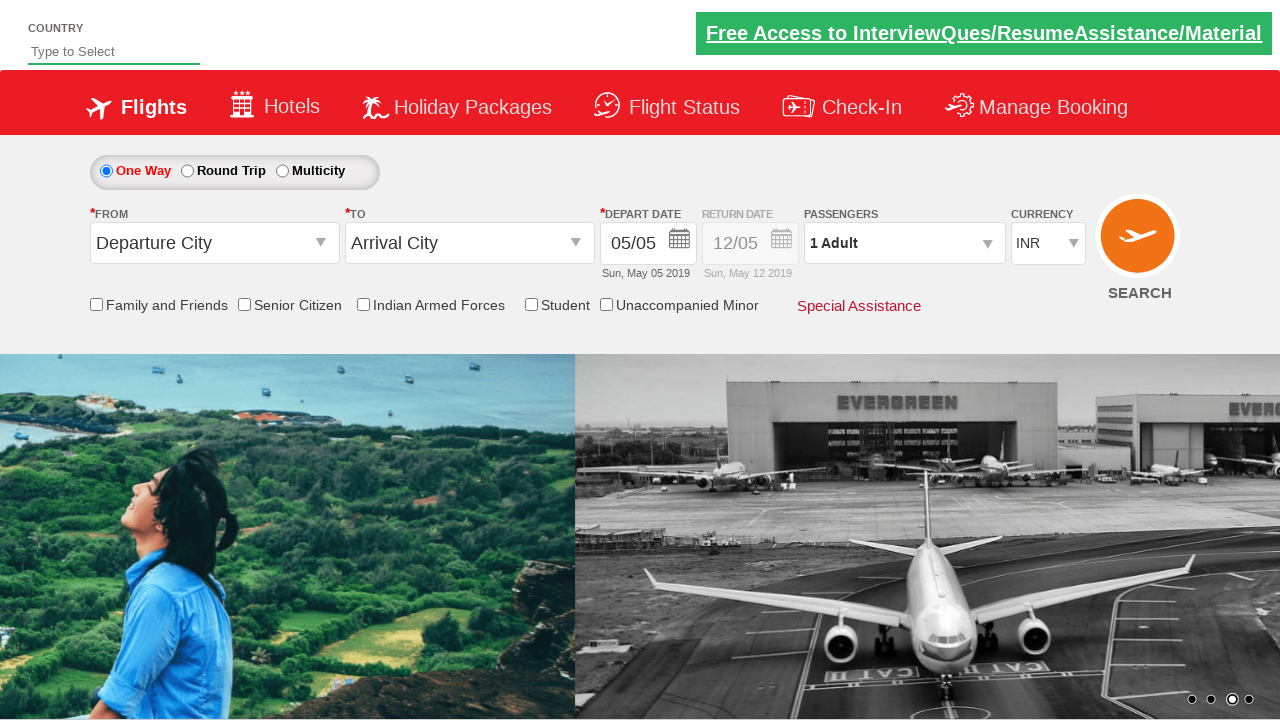